Tests selecting a static option from a dropdown menu on a form page

Starting URL: https://rahulshettyacademy.com/loginpagePractise/

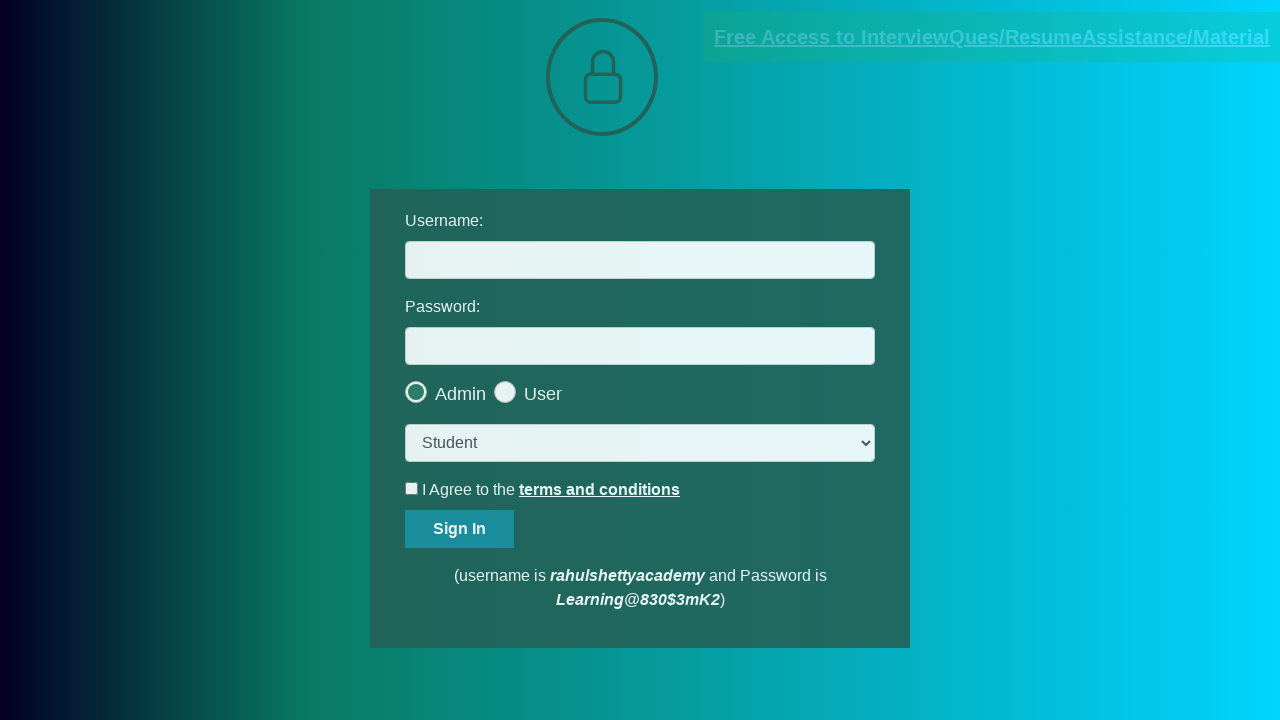

Selected 'Student' option from dropdown menu on select.form-control
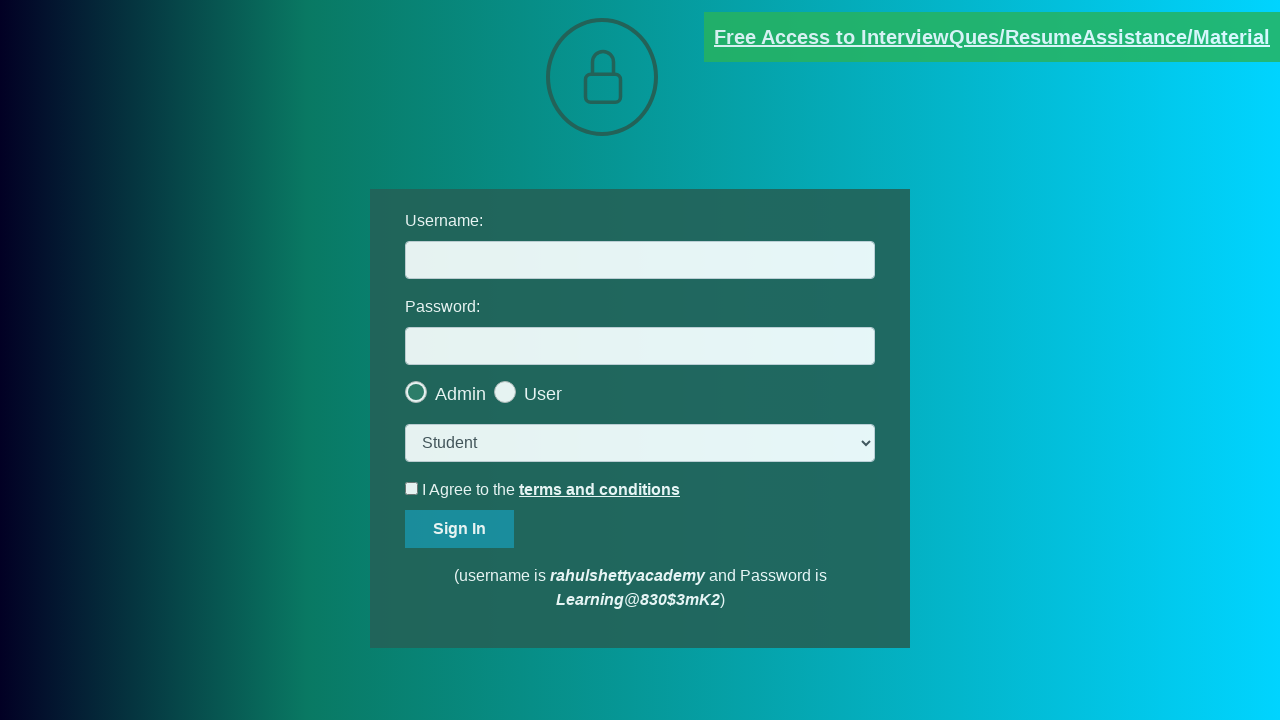

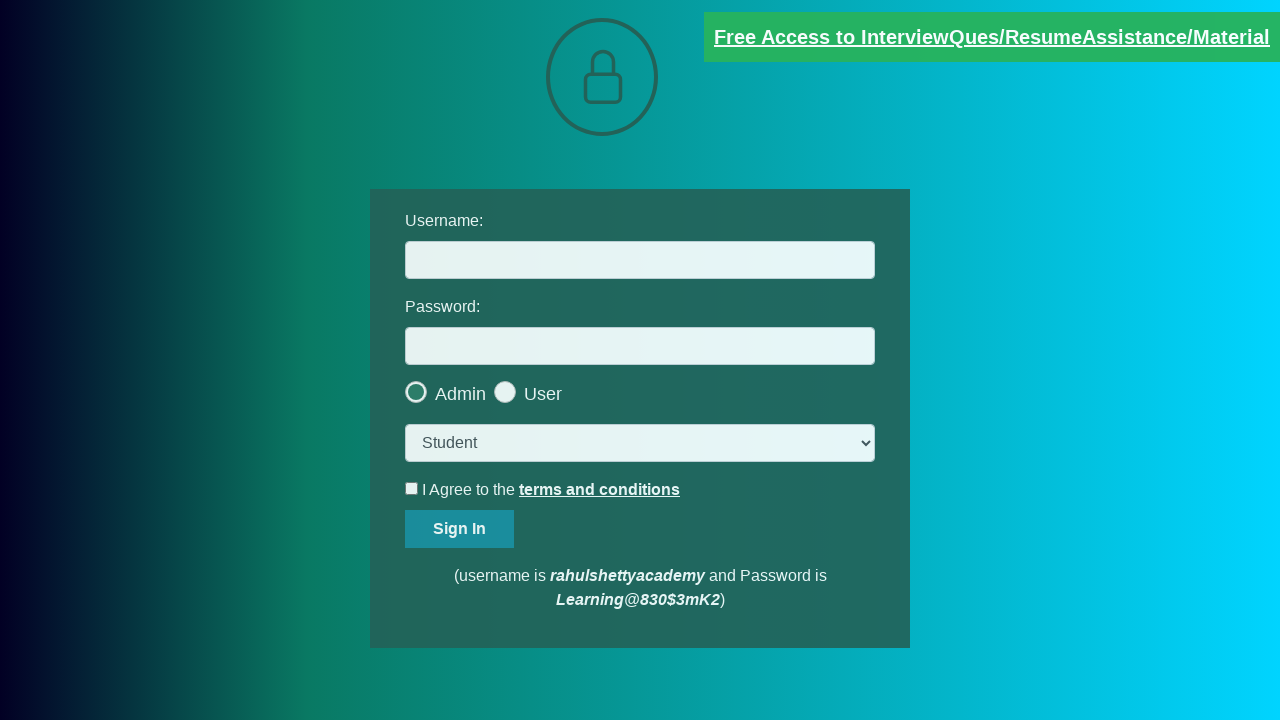